Tests dropdown selection functionality by selecting values from both an old-style select menu and a multi-select cars dropdown

Starting URL: https://demoqa.com/select-menu

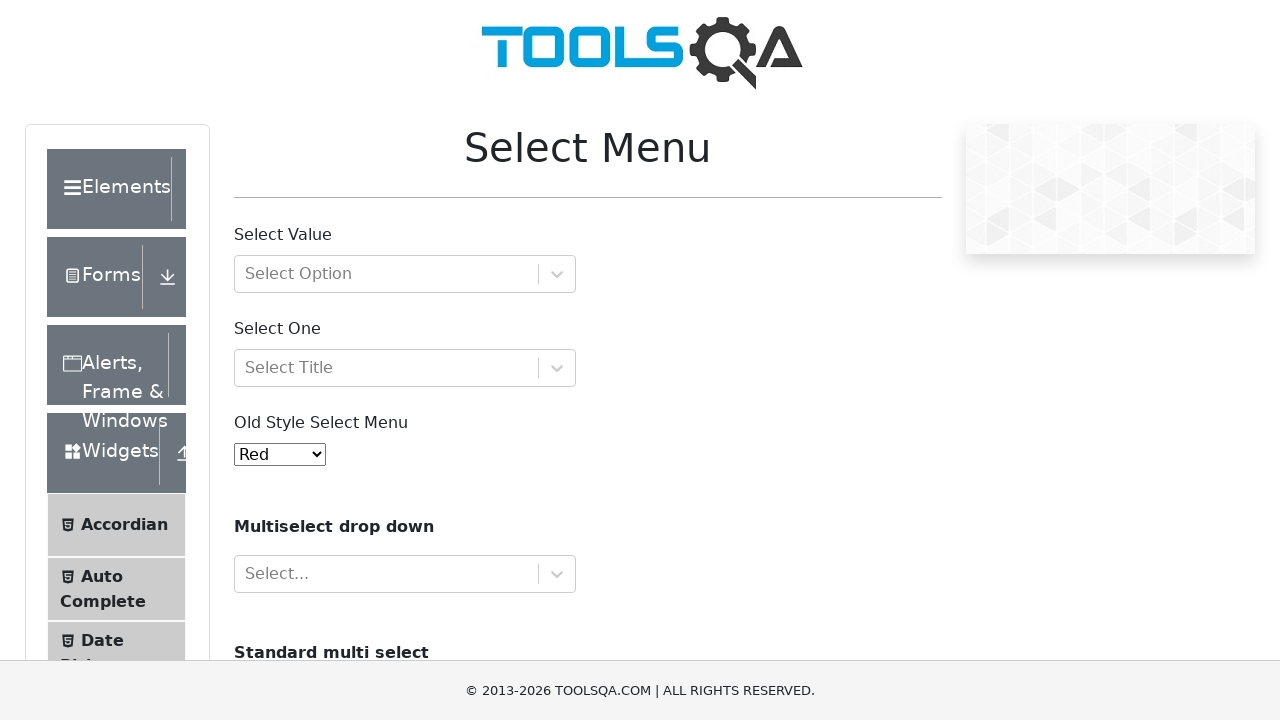

Clicked old-style select menu dropdown at (280, 454) on #oldSelectMenu
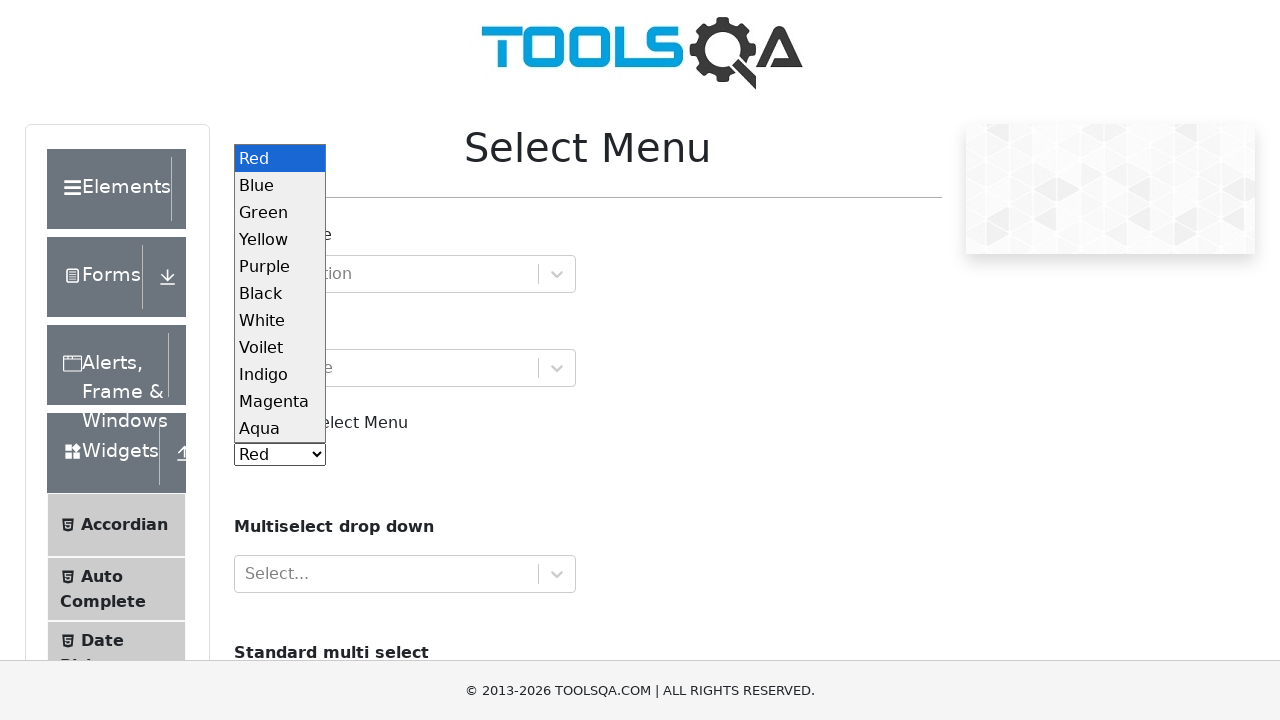

Selected color option '4' from old-style dropdown on #oldSelectMenu
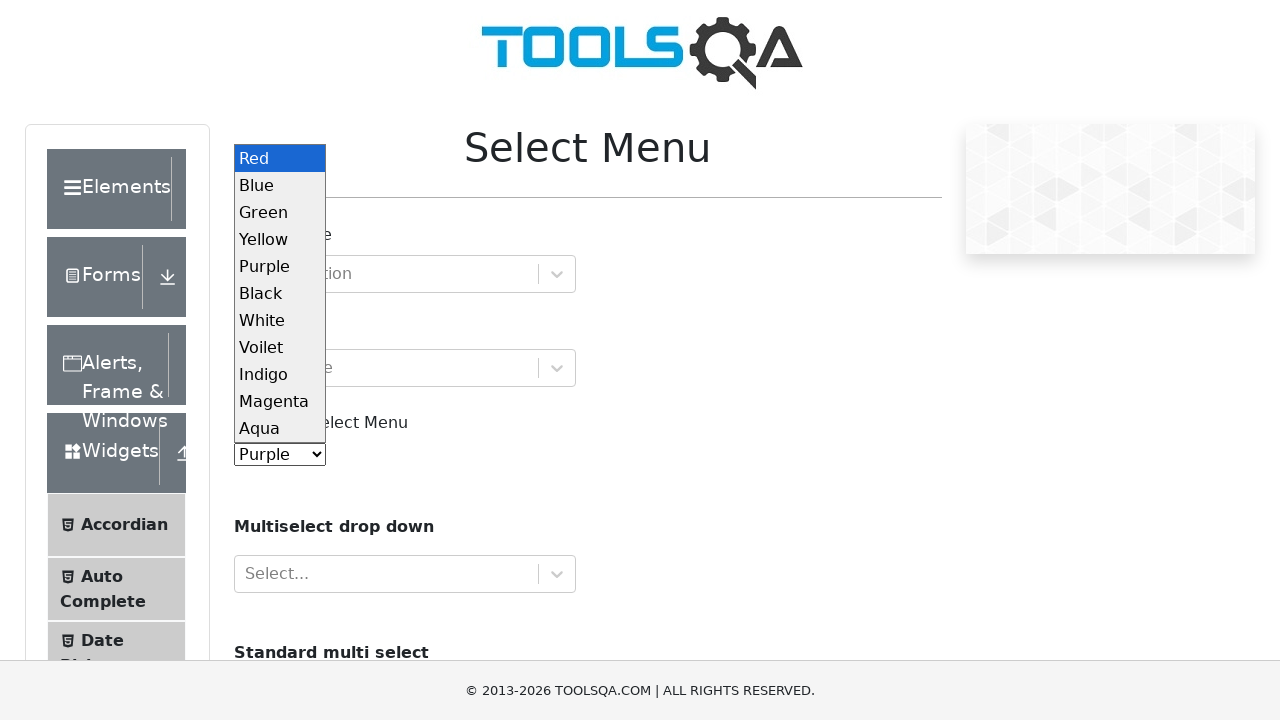

Selected 'volvo' option from cars multi-select dropdown on #cars
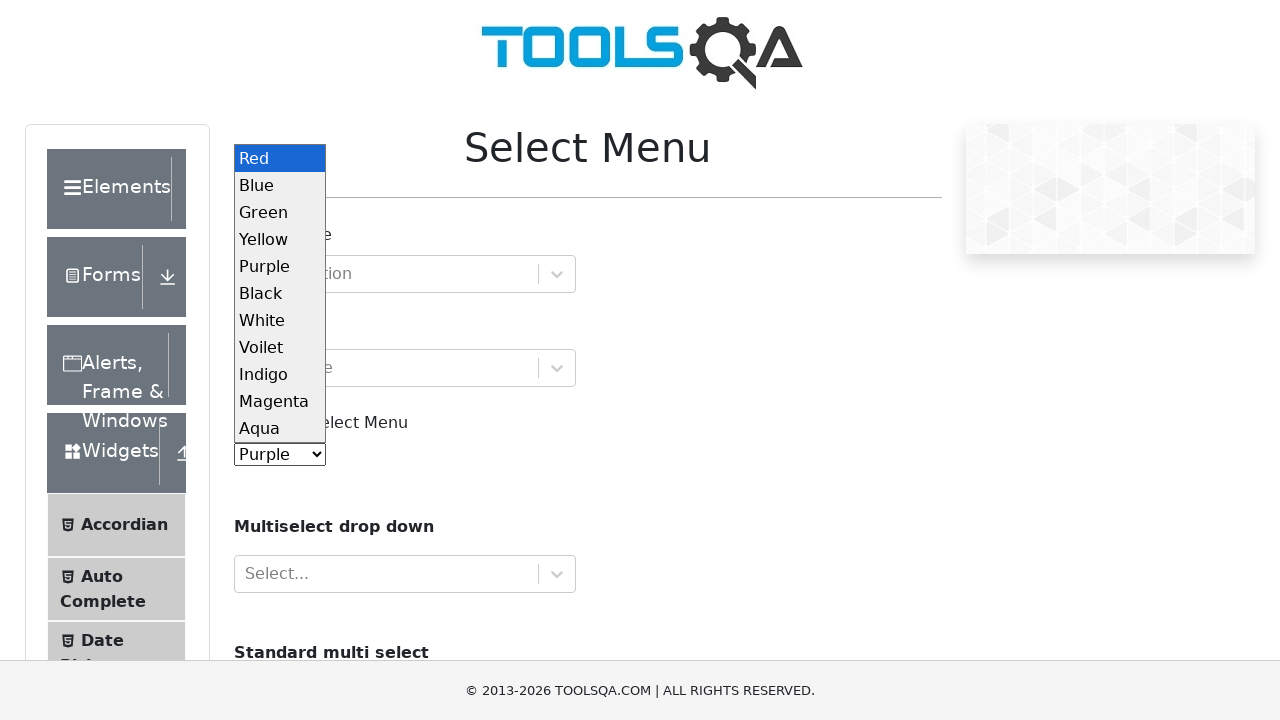

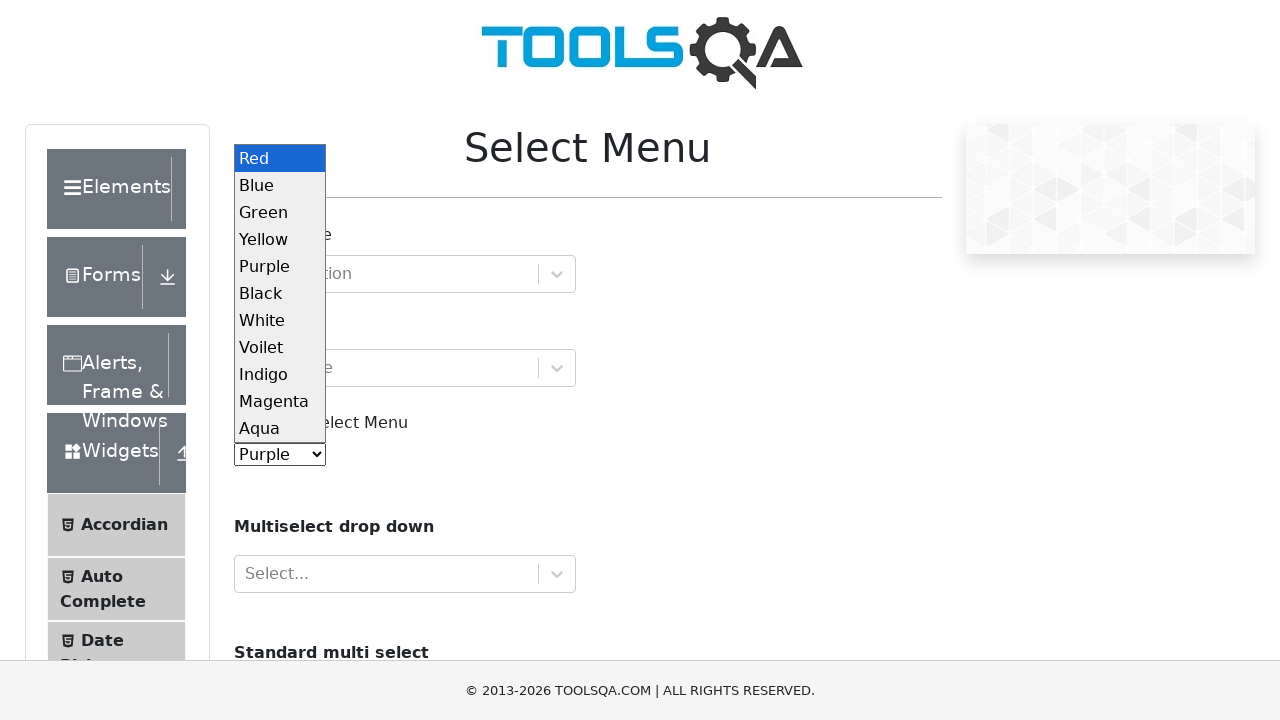